Tests editing a todo item by double-clicking, modifying text, and pressing Enter

Starting URL: https://demo.playwright.dev/todomvc

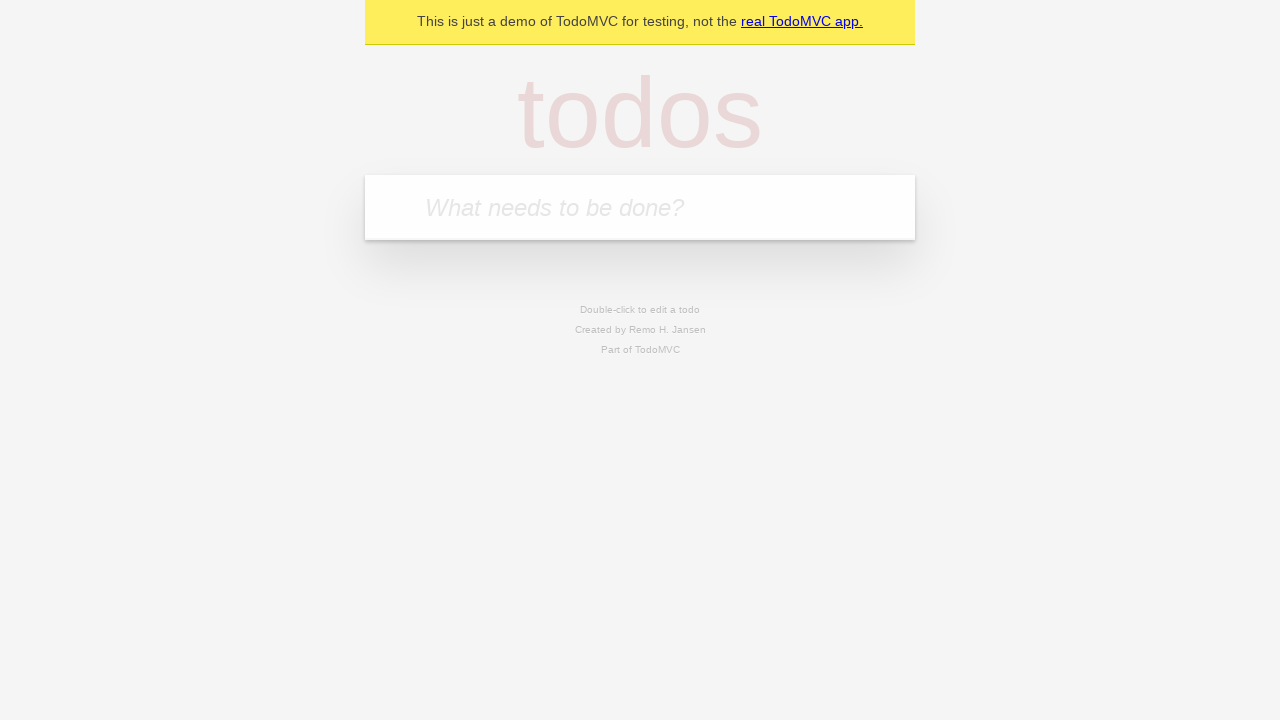

Filled todo input with 'buy some cheese' on internal:attr=[placeholder="What needs to be done?"i]
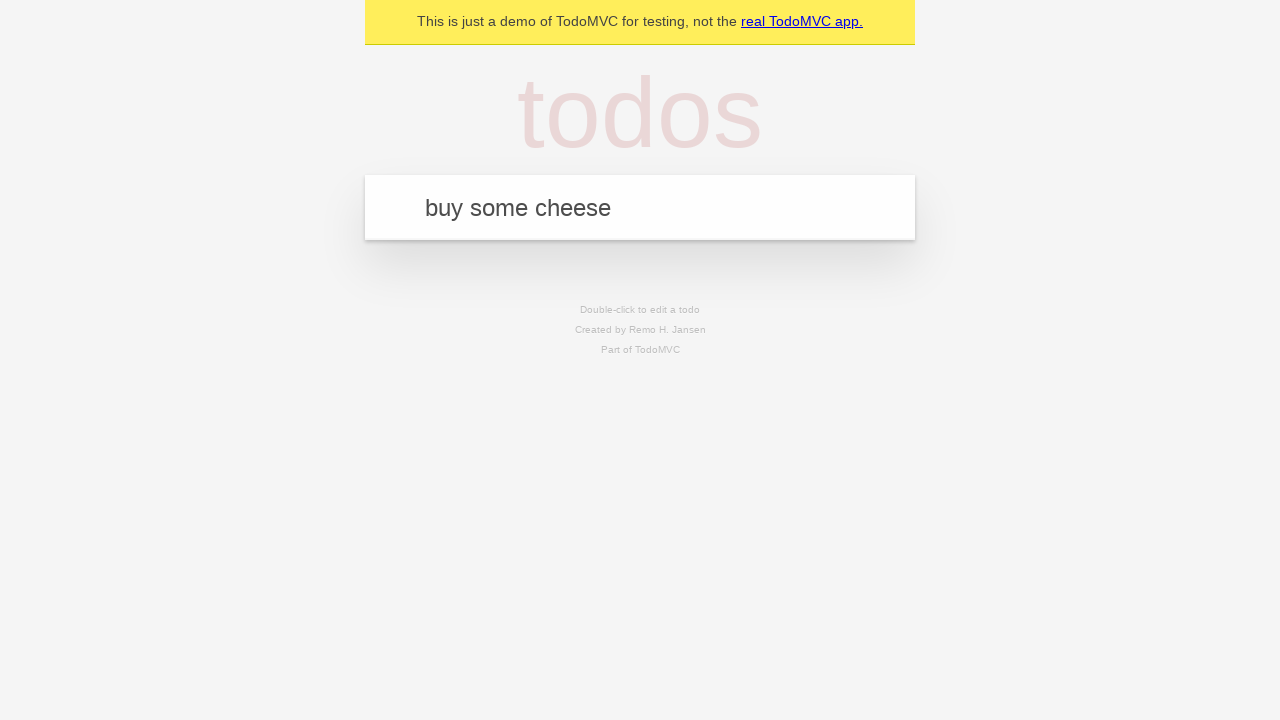

Pressed Enter to create first todo on internal:attr=[placeholder="What needs to be done?"i]
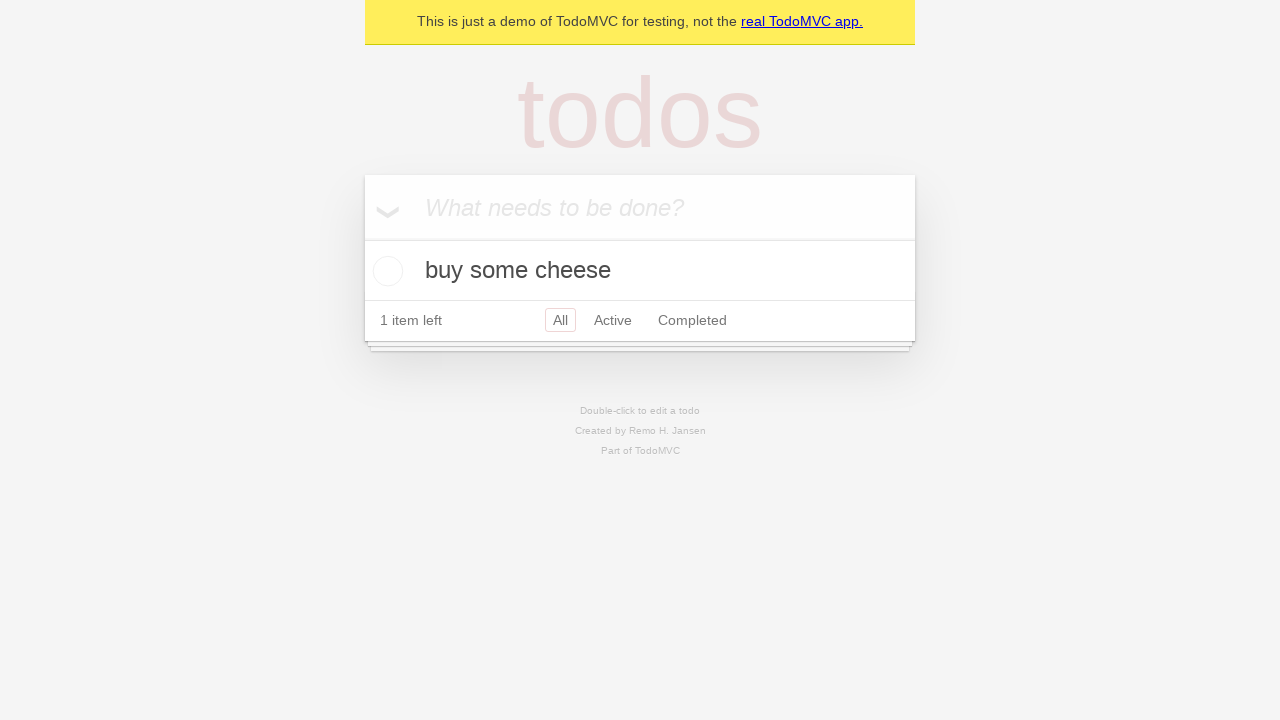

Filled todo input with 'feed the cat' on internal:attr=[placeholder="What needs to be done?"i]
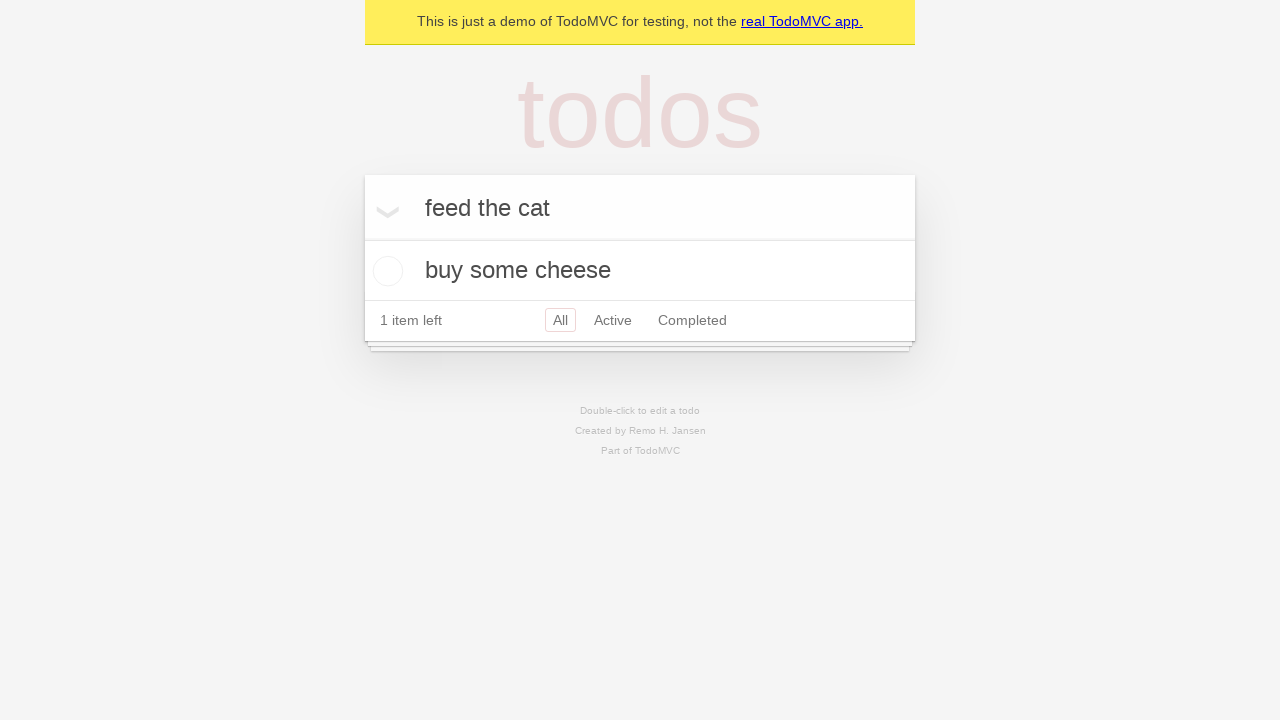

Pressed Enter to create second todo on internal:attr=[placeholder="What needs to be done?"i]
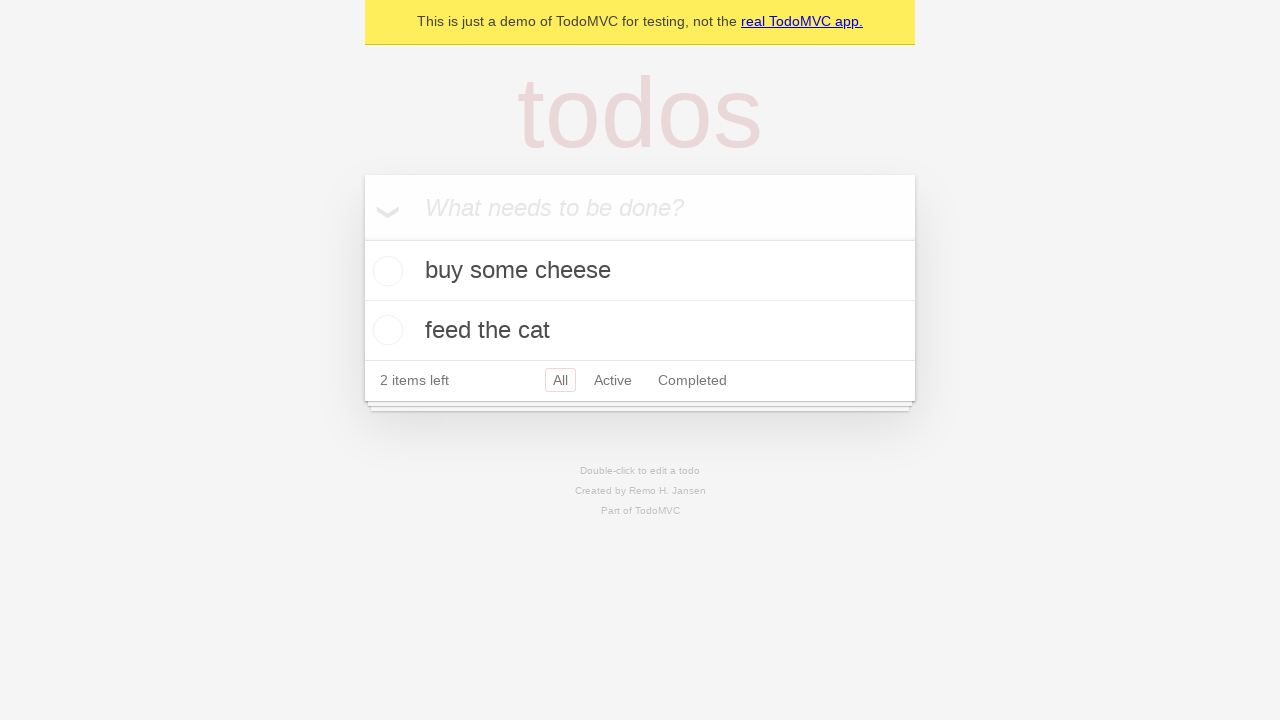

Filled todo input with 'book a doctors appointment' on internal:attr=[placeholder="What needs to be done?"i]
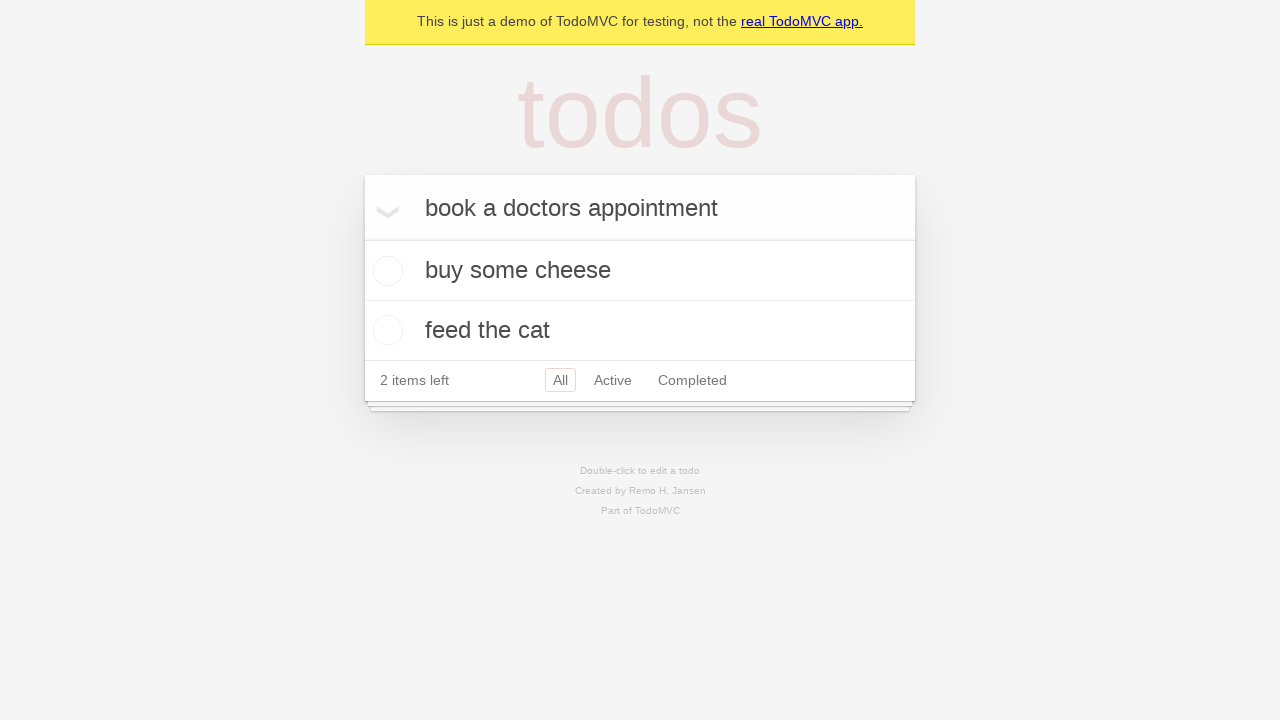

Pressed Enter to create third todo on internal:attr=[placeholder="What needs to be done?"i]
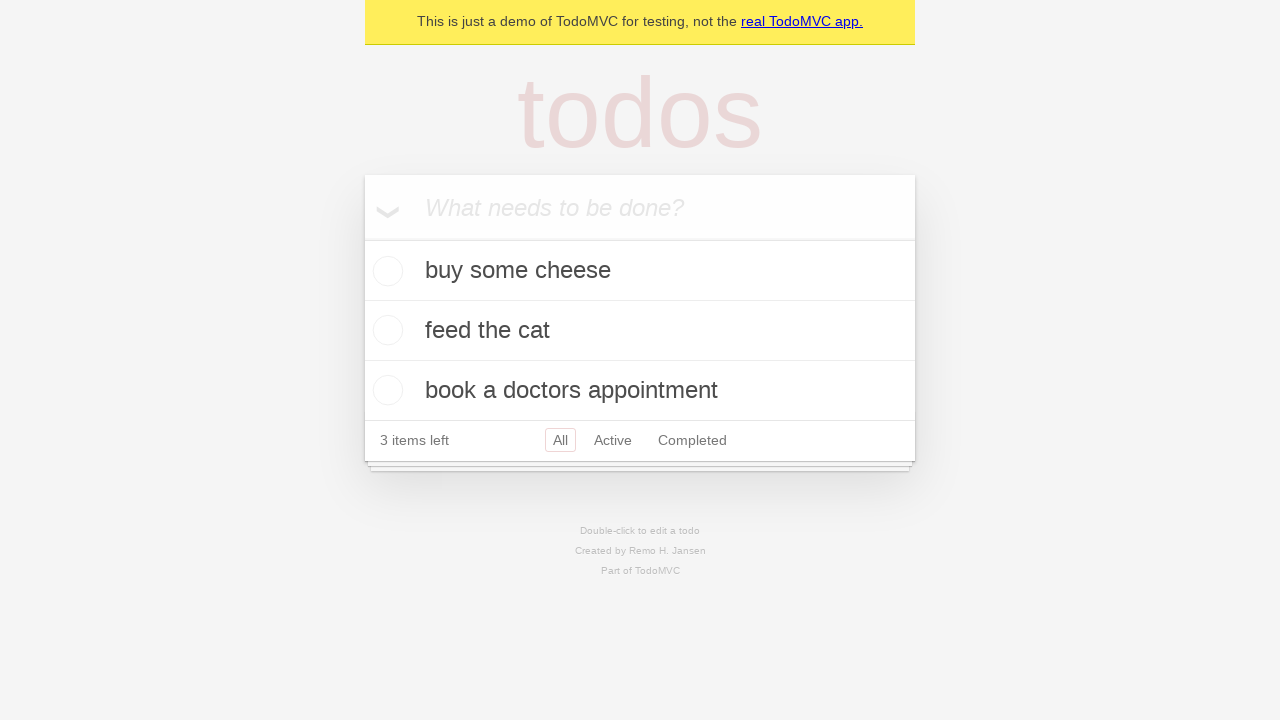

Double-clicked second todo item to enter edit mode at (640, 331) on internal:testid=[data-testid="todo-item"s] >> nth=1
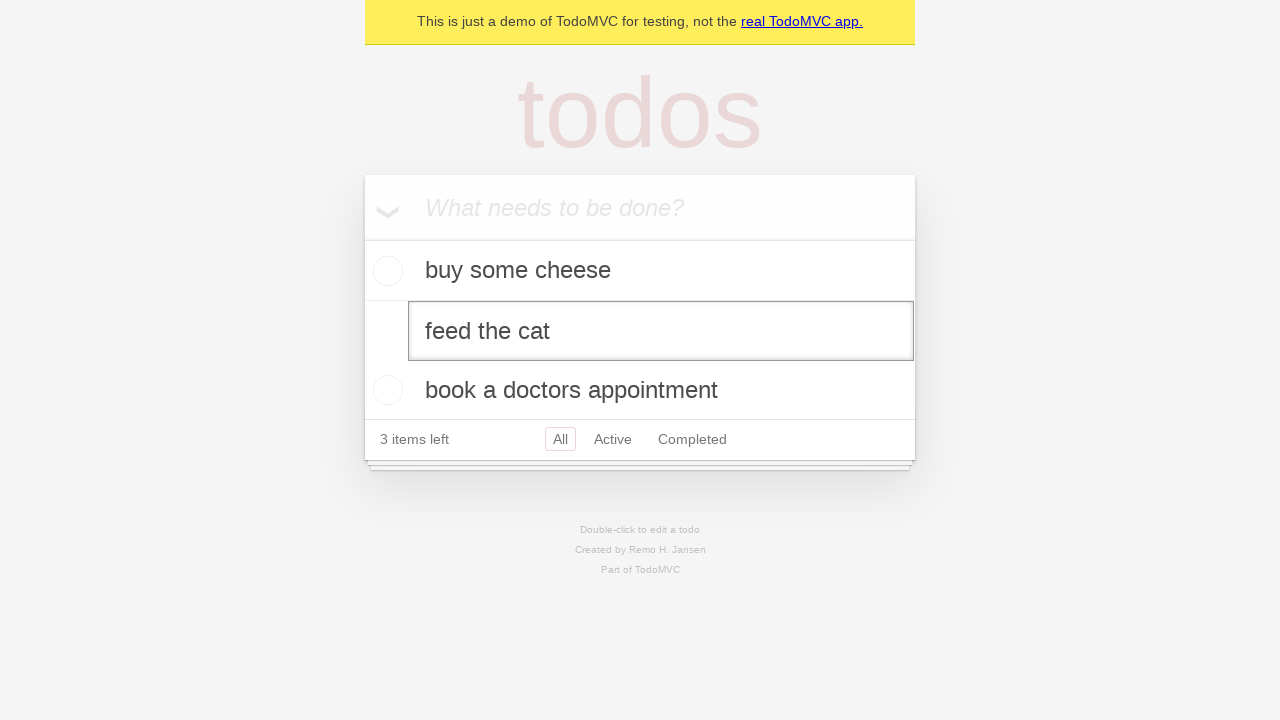

Filled edit textbox with 'buy some sausages' on internal:testid=[data-testid="todo-item"s] >> nth=1 >> internal:role=textbox[nam
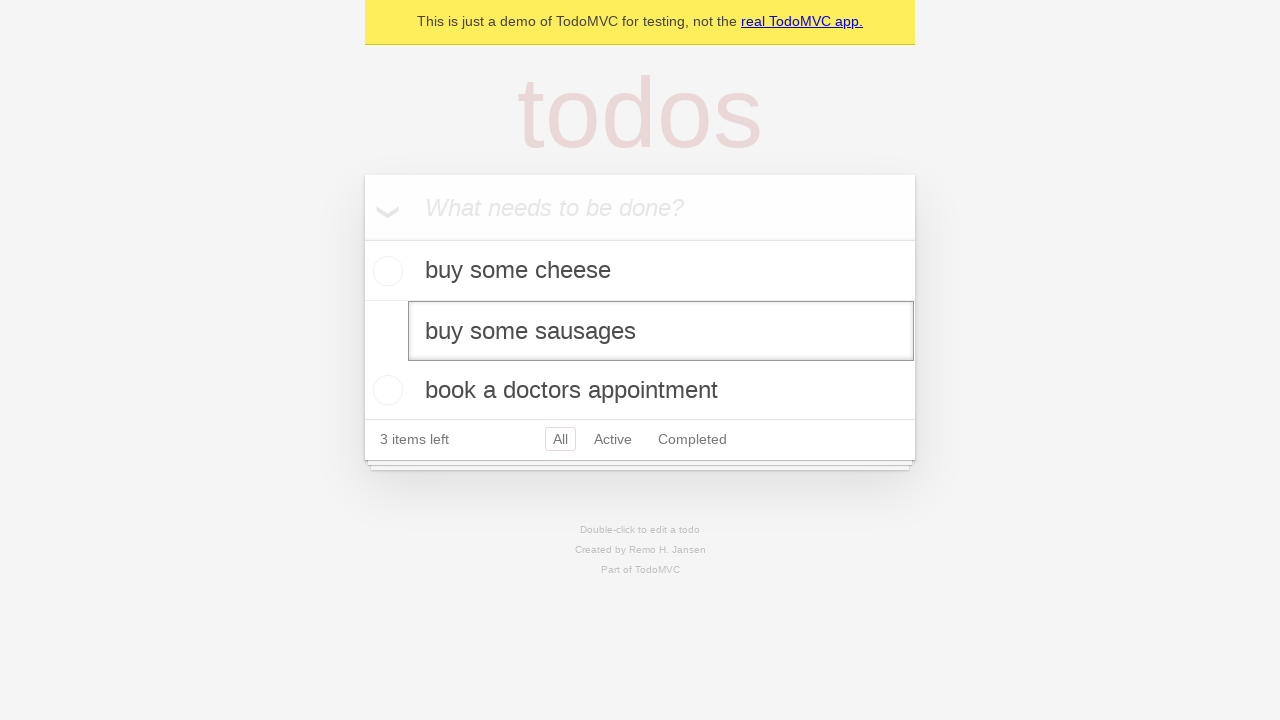

Pressed Enter to save the edited todo item on internal:testid=[data-testid="todo-item"s] >> nth=1 >> internal:role=textbox[nam
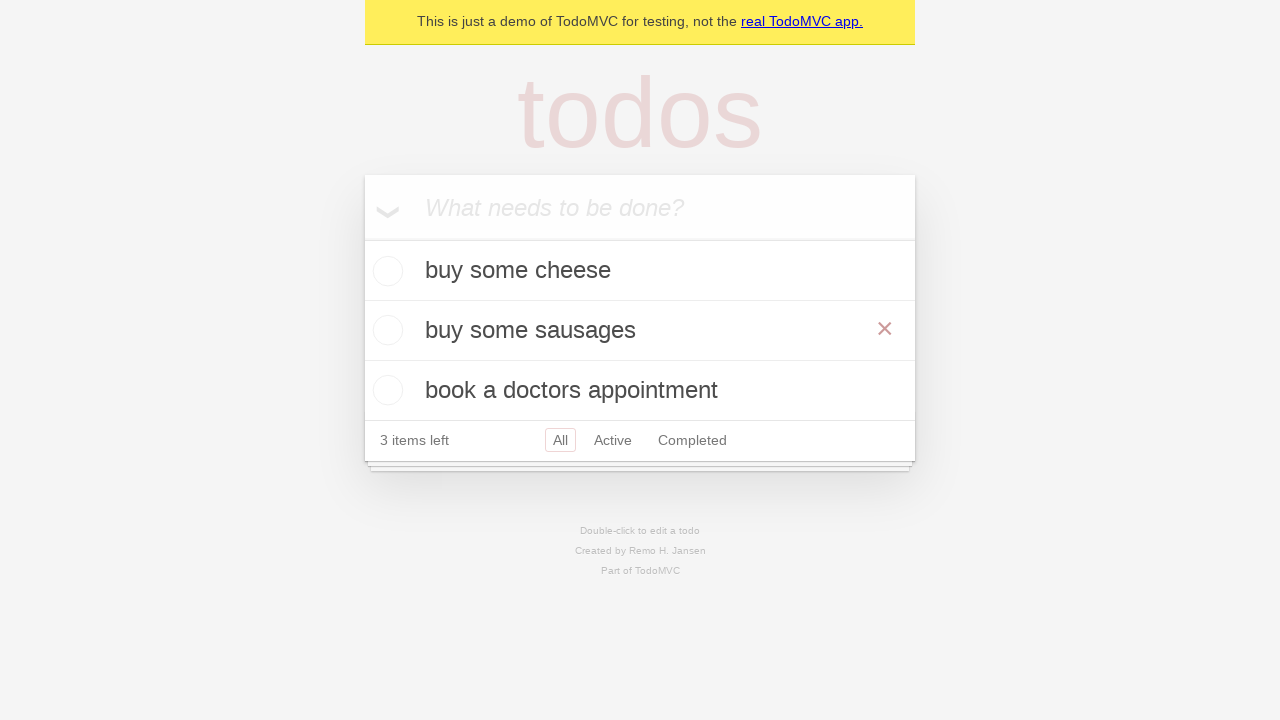

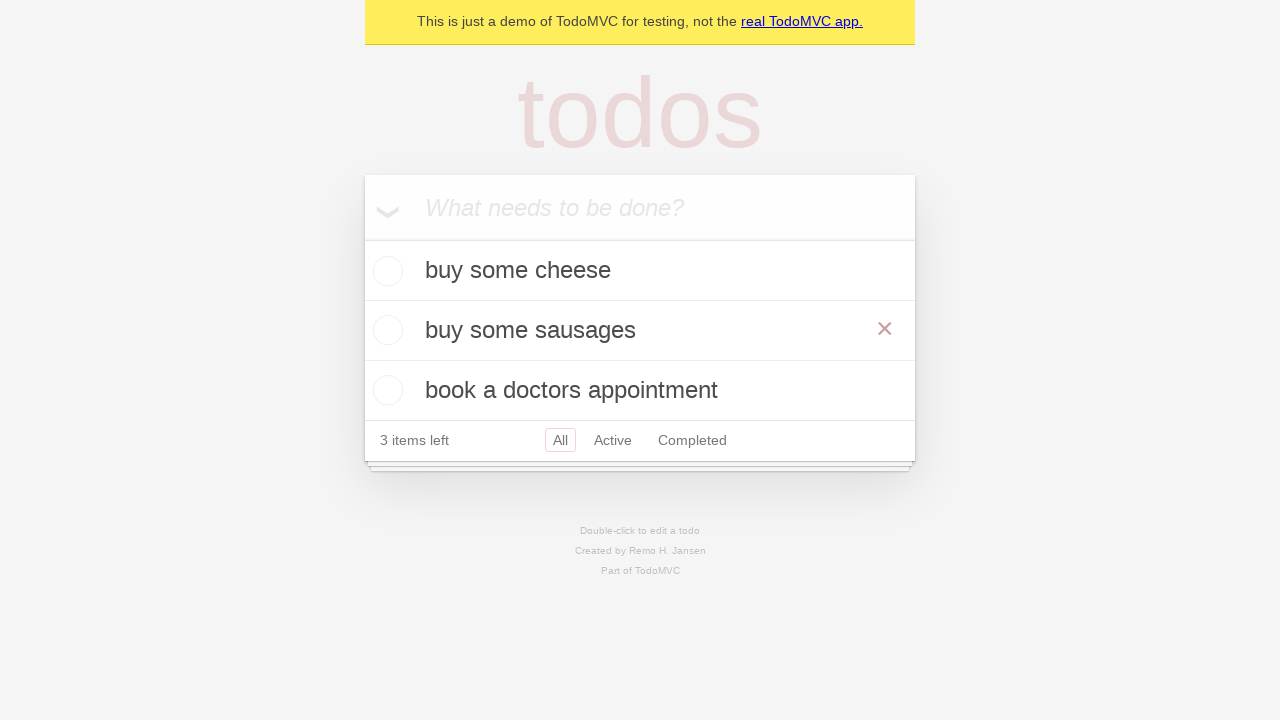